Tests the Add/Remove Elements page by clicking the "Add Element" button three times to create delete buttons, then verifies the delete buttons exist using various selectors. Also navigates to the Challenging DOM page to locate specific table cell elements.

Starting URL: http://the-internet.herokuapp.com/add_remove_elements/

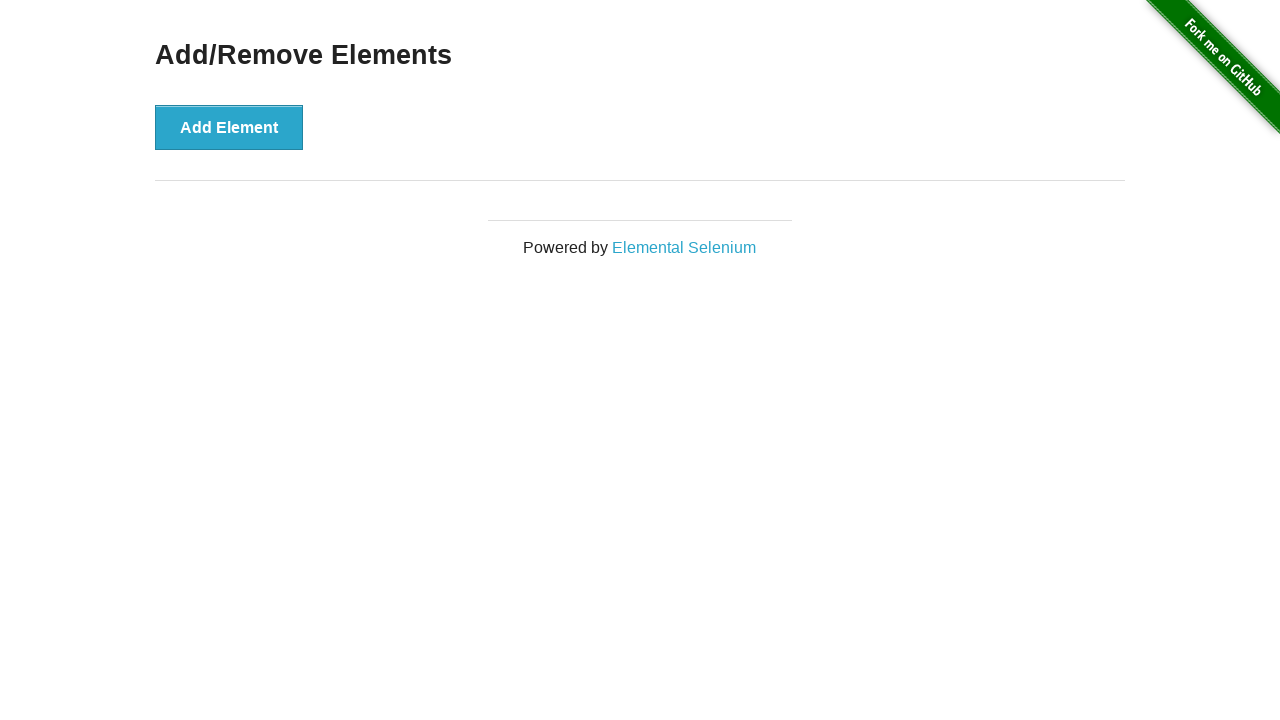

Clicked 'Add Element' button (first click) at (229, 127) on xpath=//button[contains(text(),'Add Element')]
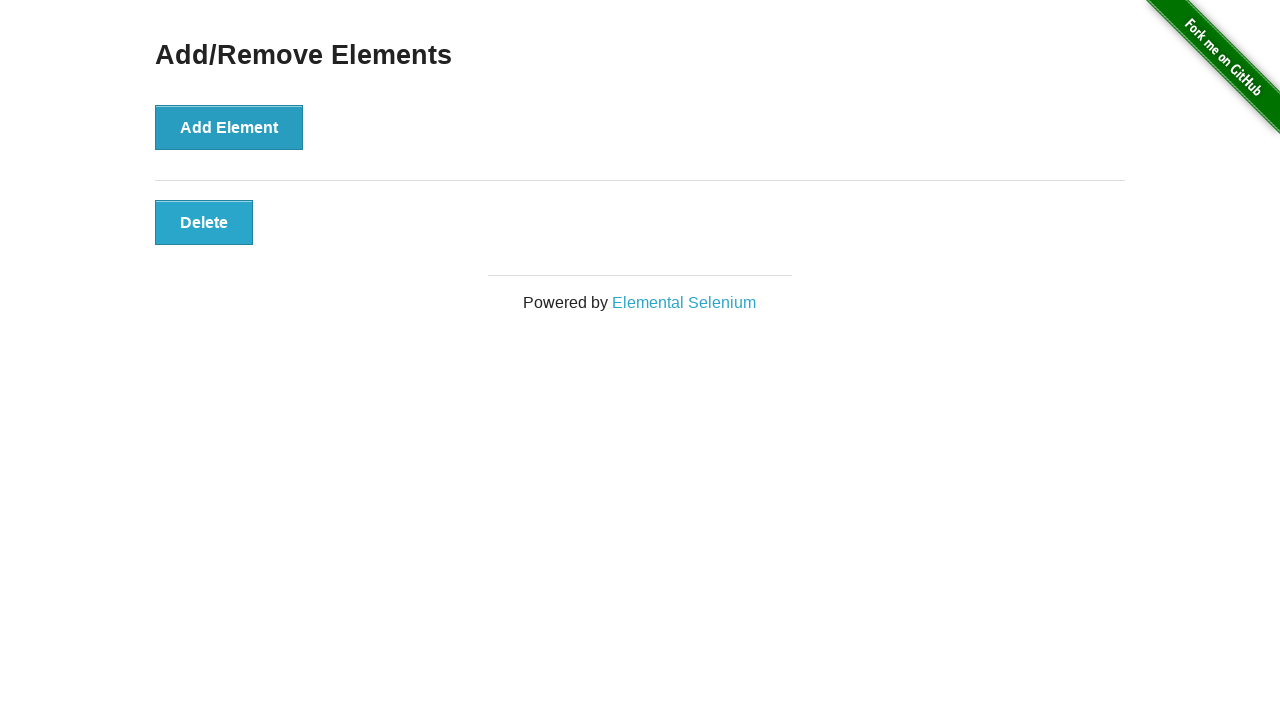

Waited 1000ms for first element to be added
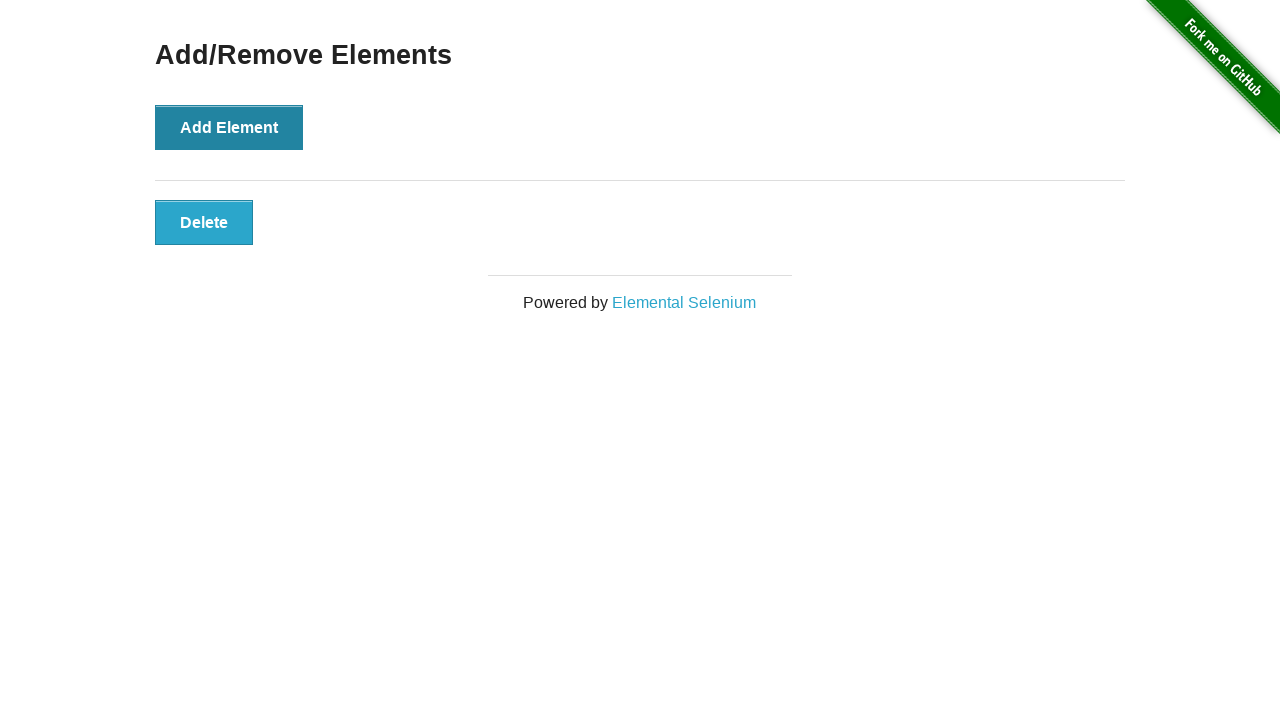

Clicked 'Add Element' button (second click) at (229, 127) on xpath=//button[contains(text(),'Add Element')]
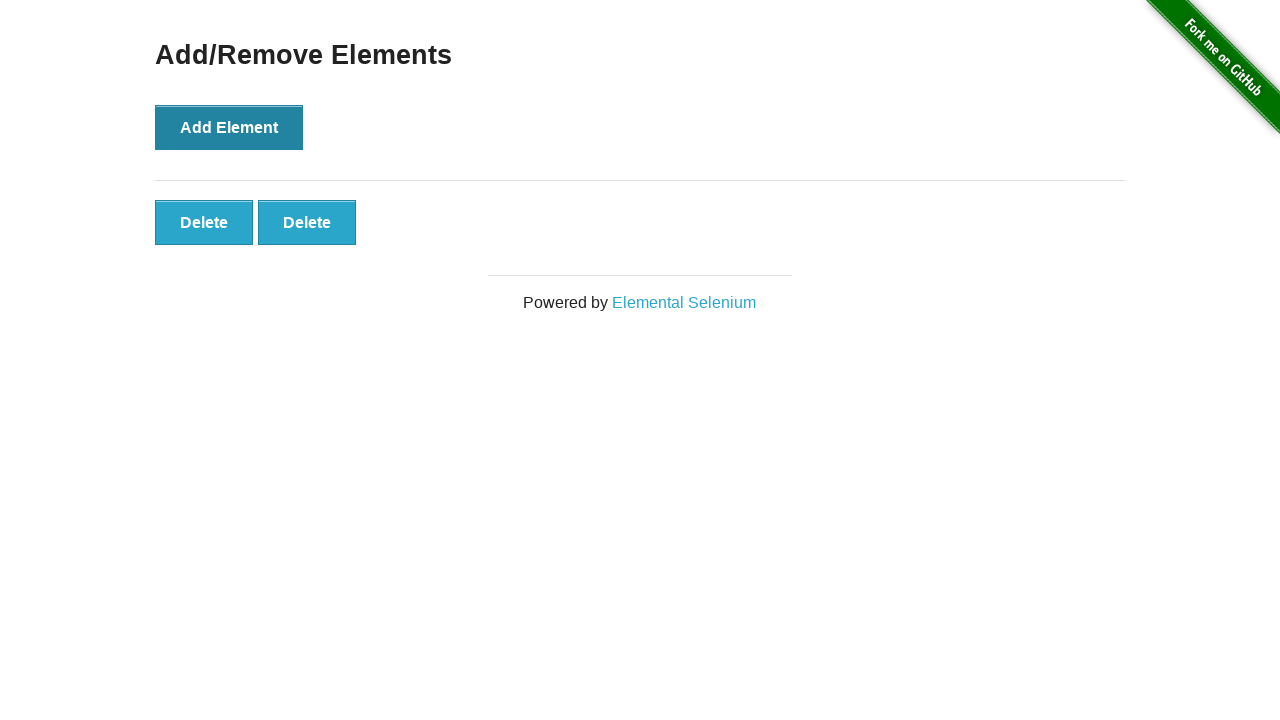

Waited 1000ms for second element to be added
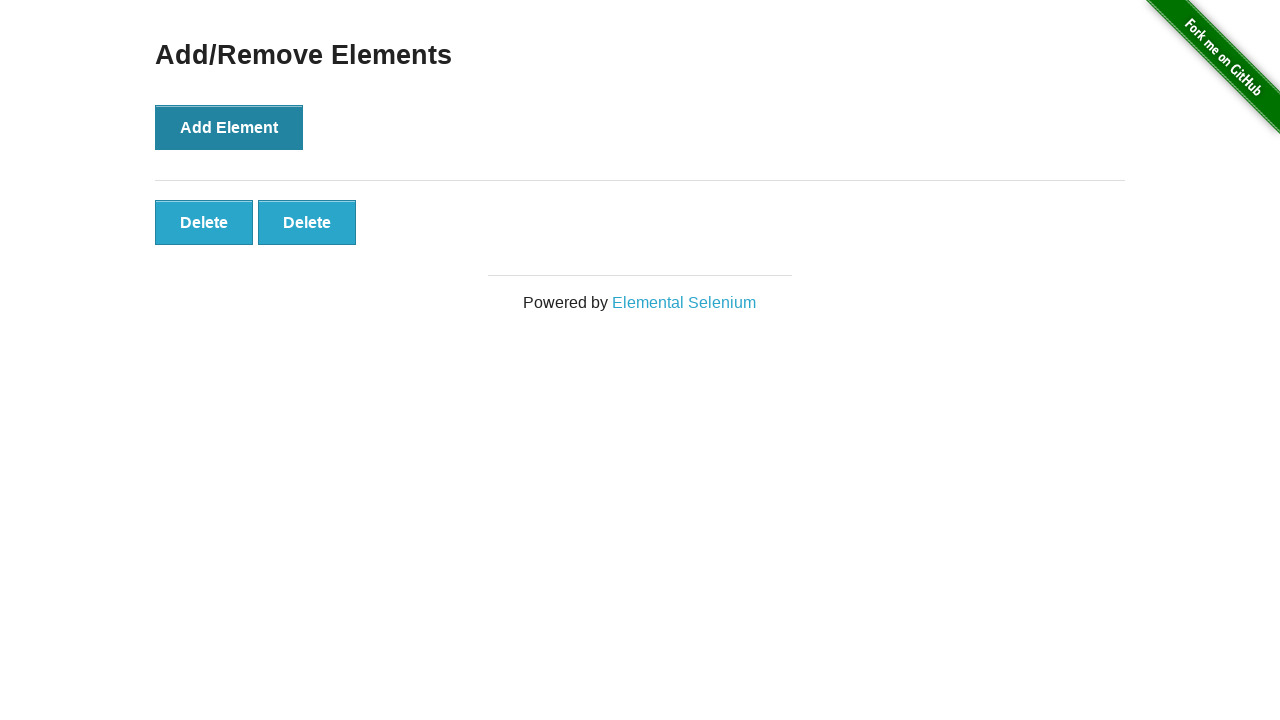

Clicked 'Add Element' button (third click) at (229, 127) on xpath=//button[contains(text(),'Add Element')]
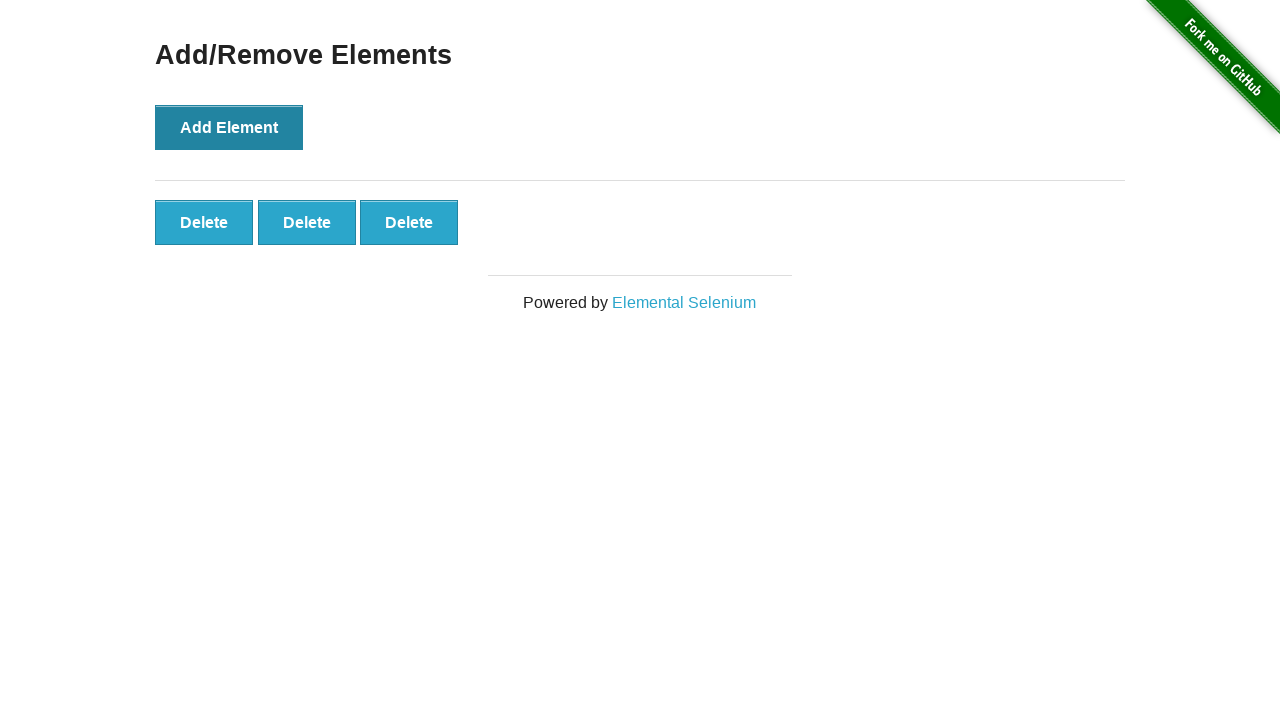

Waited 1000ms for third element to be added
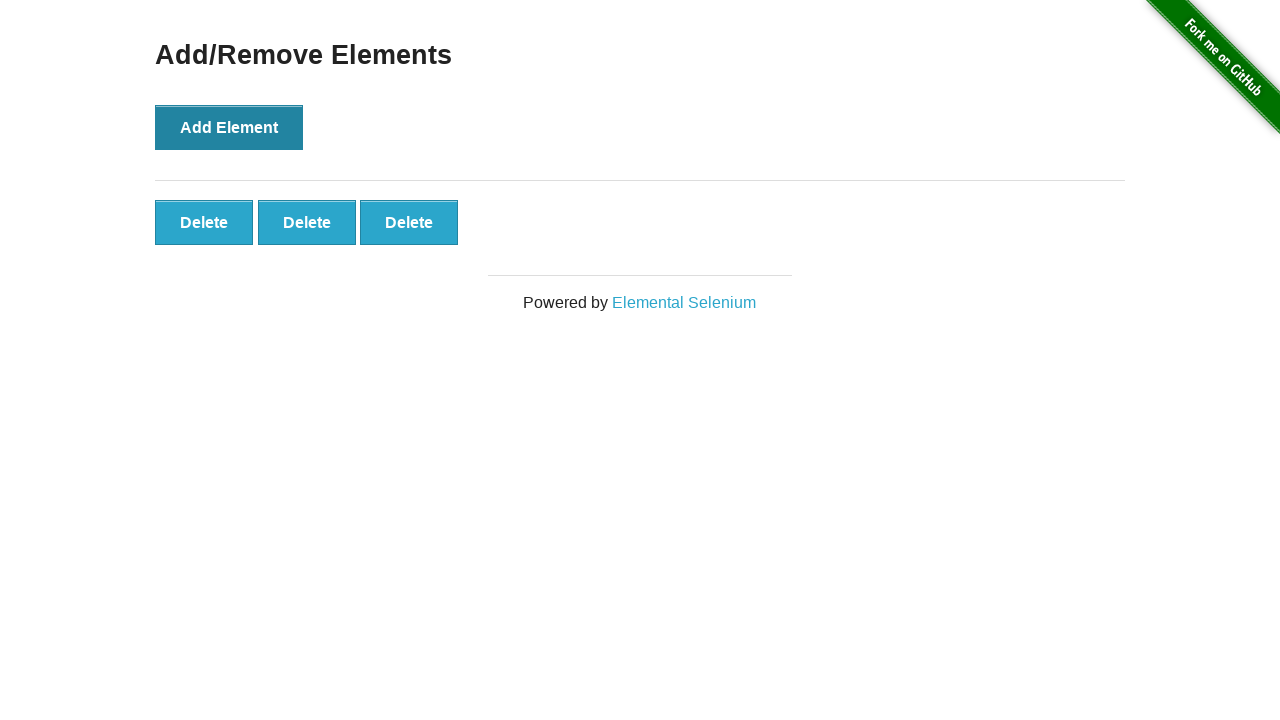

Verified last delete button exists using XPath selector
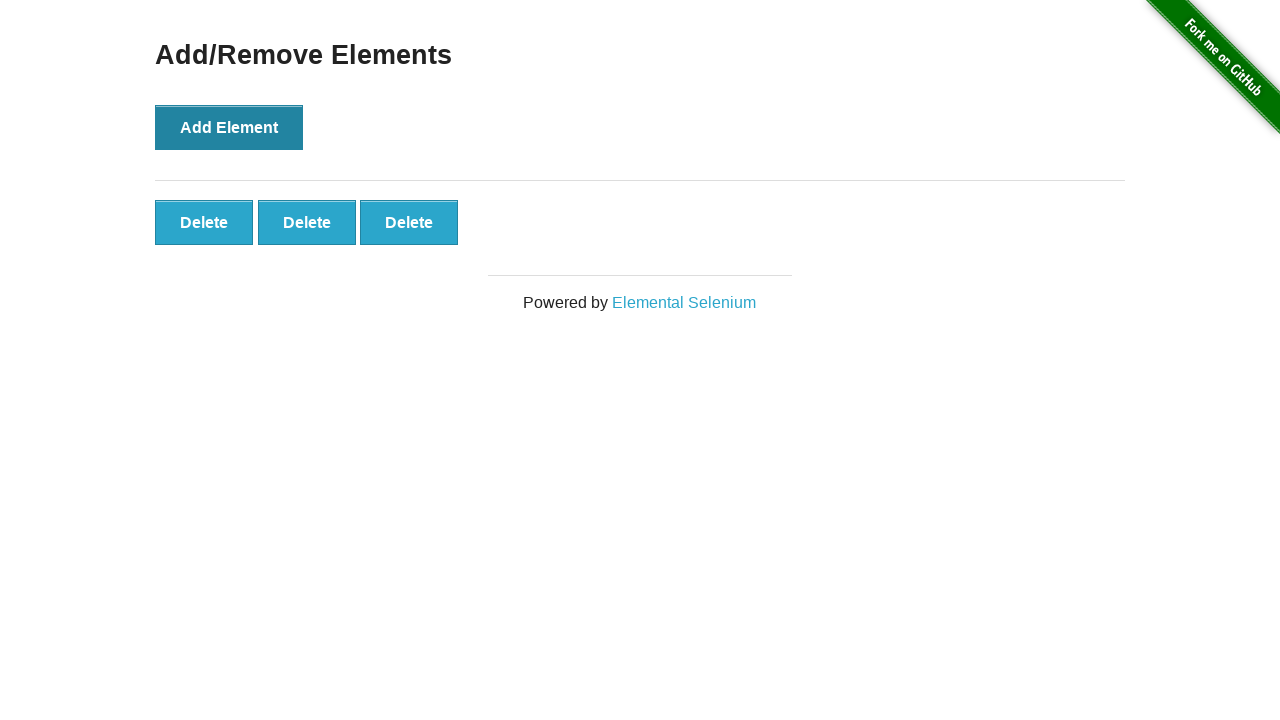

Verified delete buttons with 'added' class exist
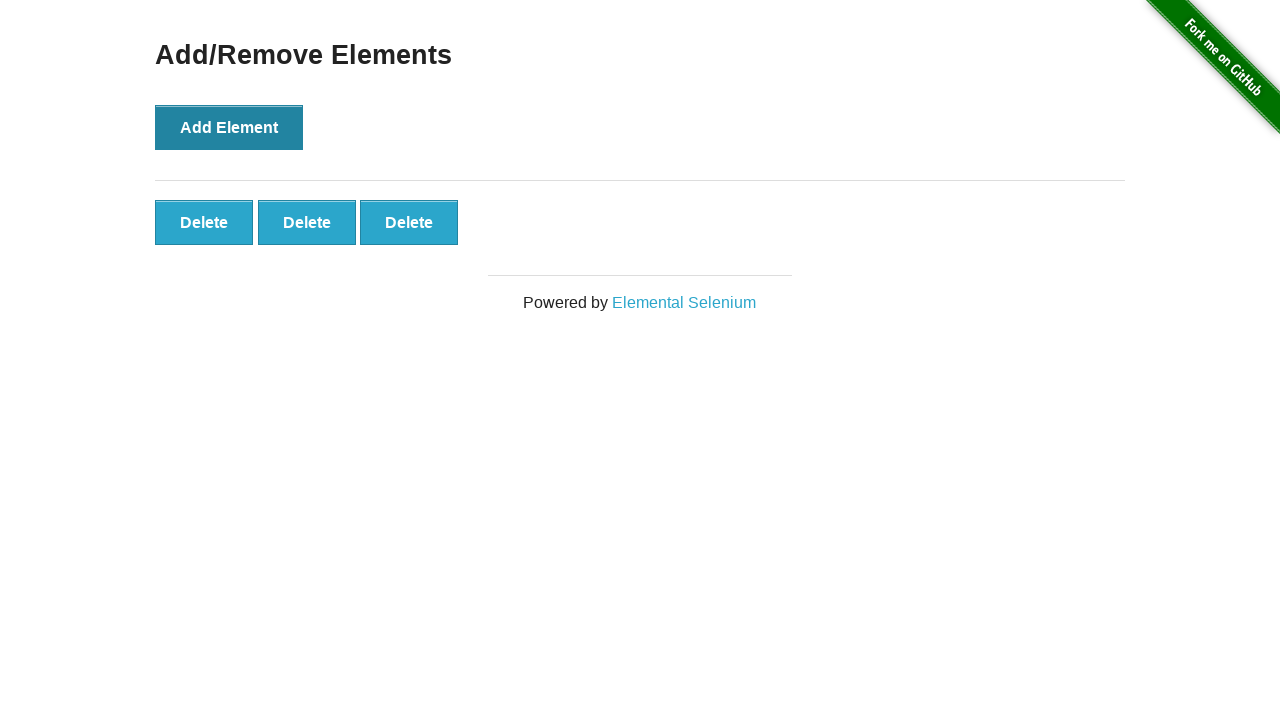

Navigated to Challenging DOM page
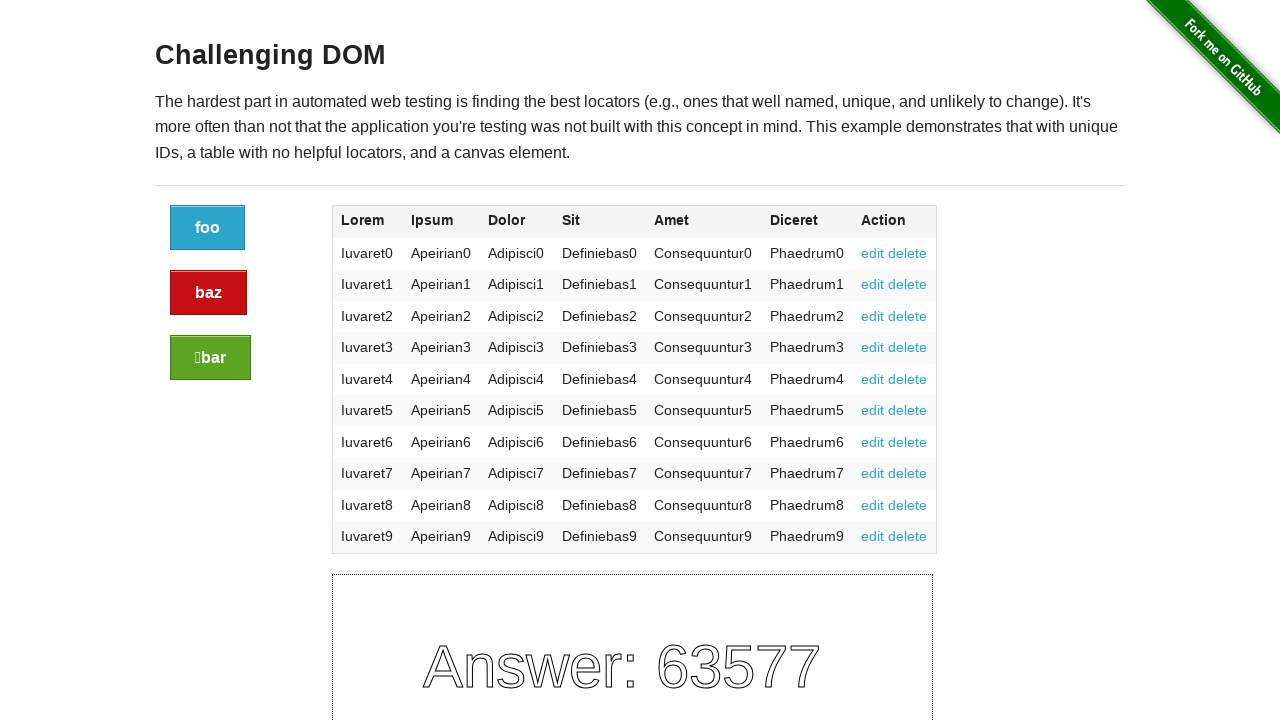

Located table cell 2 columns to the right of 'Apeirian9' element
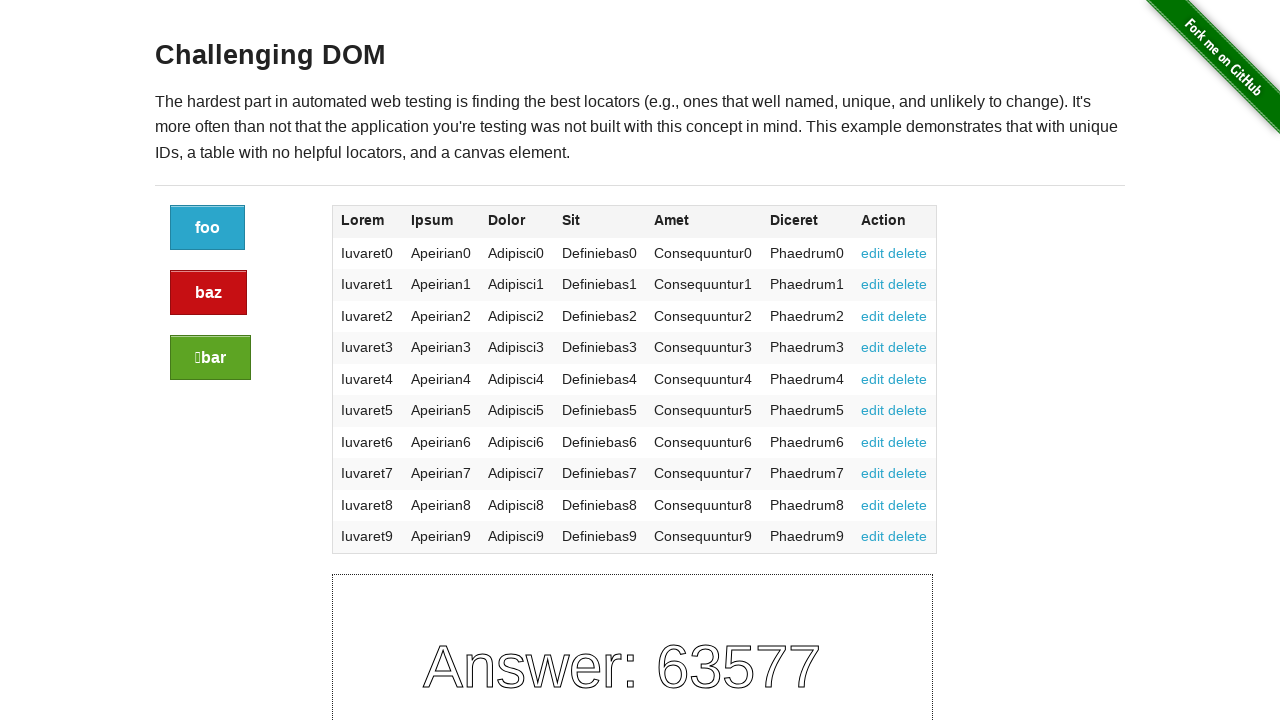

Located table cell 3 columns to the right of 'Apeirian9' element
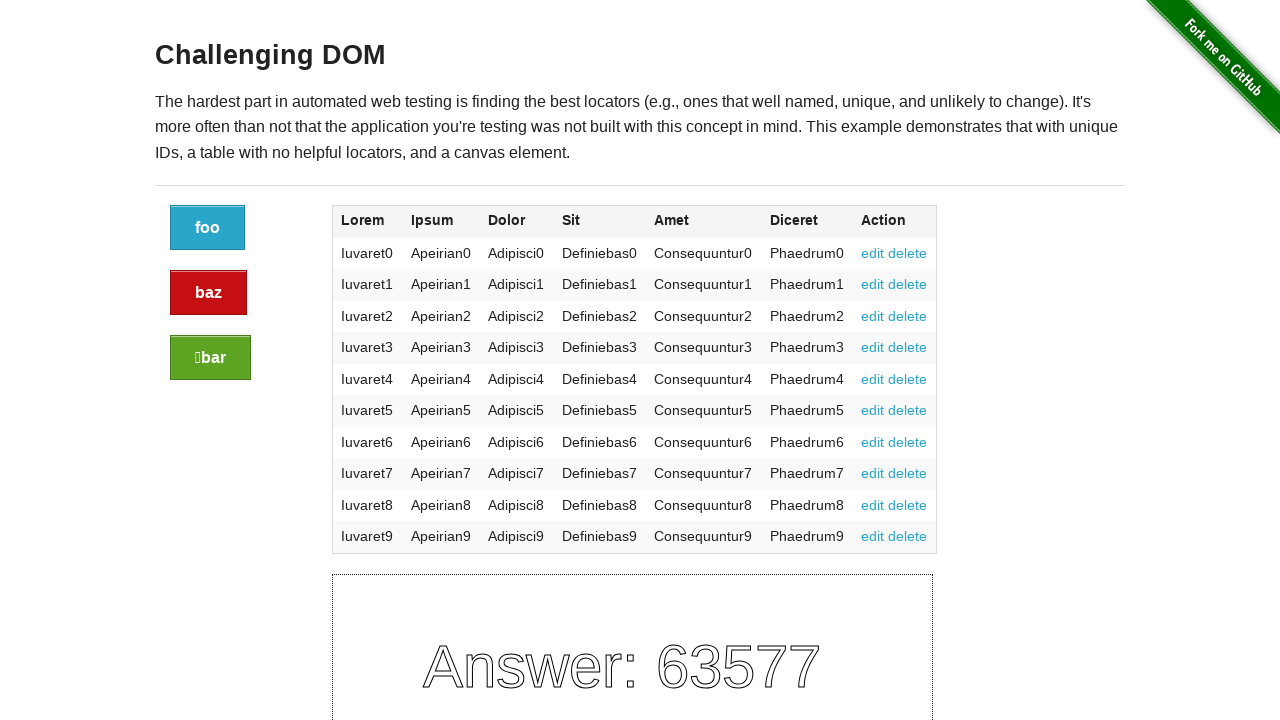

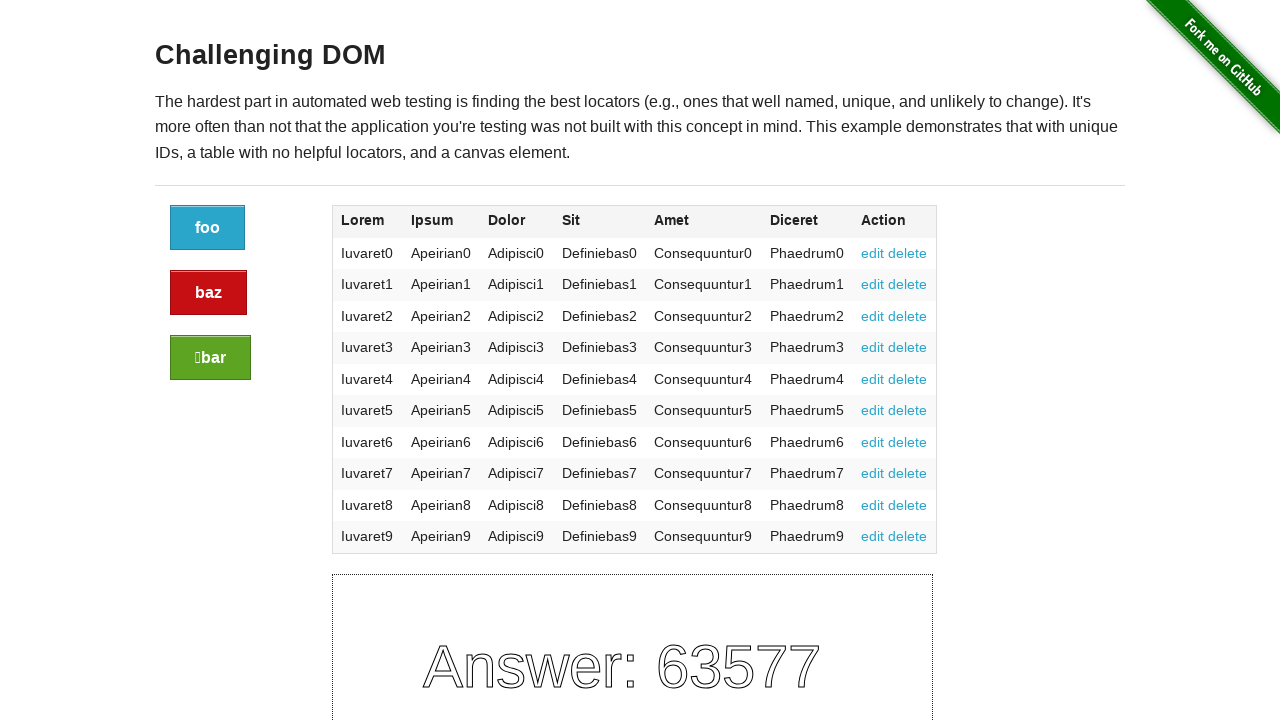